Tests CSS selector functionality by clicking on the navbar brand link and verifying navigation to the homepage

Starting URL: https://webdriver.io/docs/gettingstarted

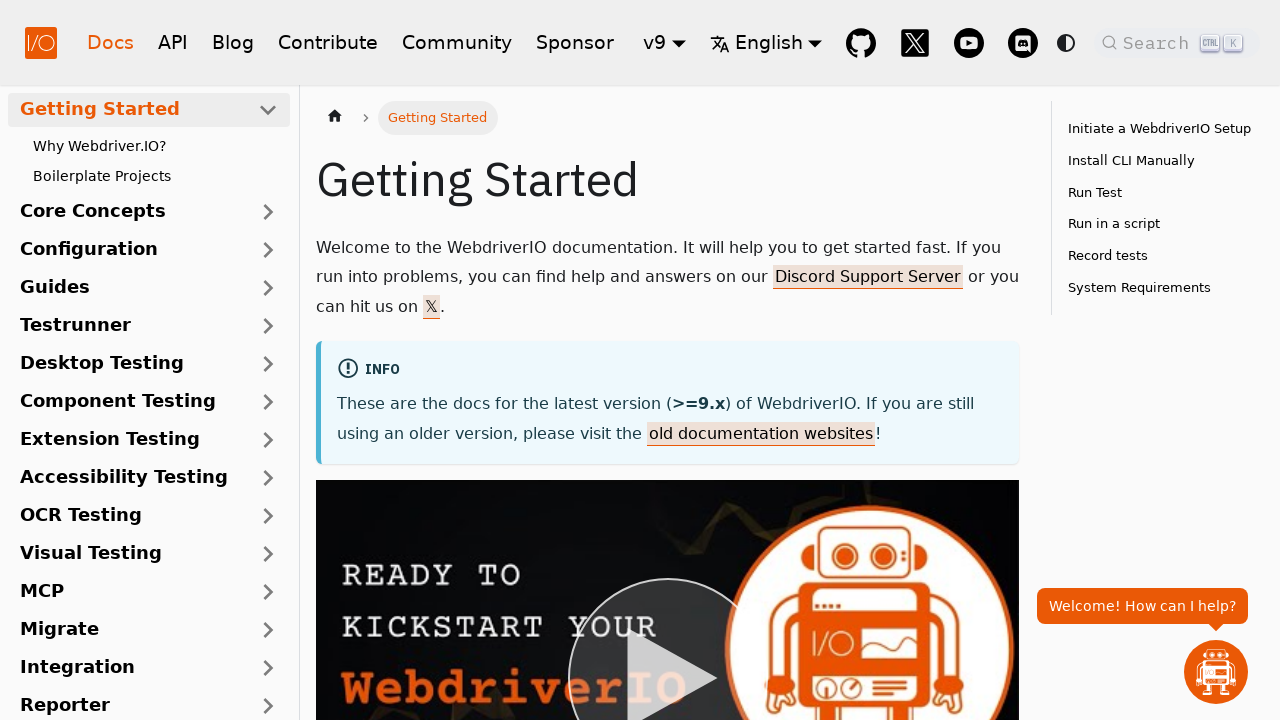

Clicked navbar brand link using CSS selector at (45, 42) on nav a.navbar__brand
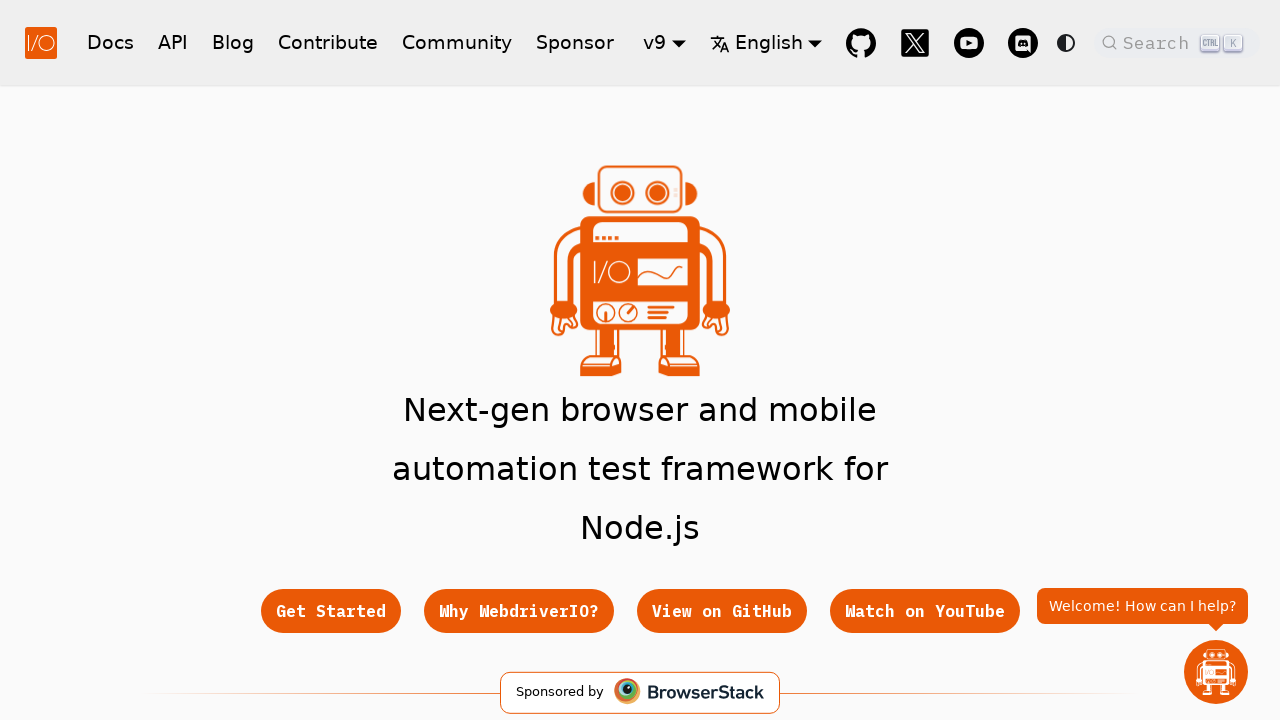

Verified navigation to homepage at https://webdriver.io/
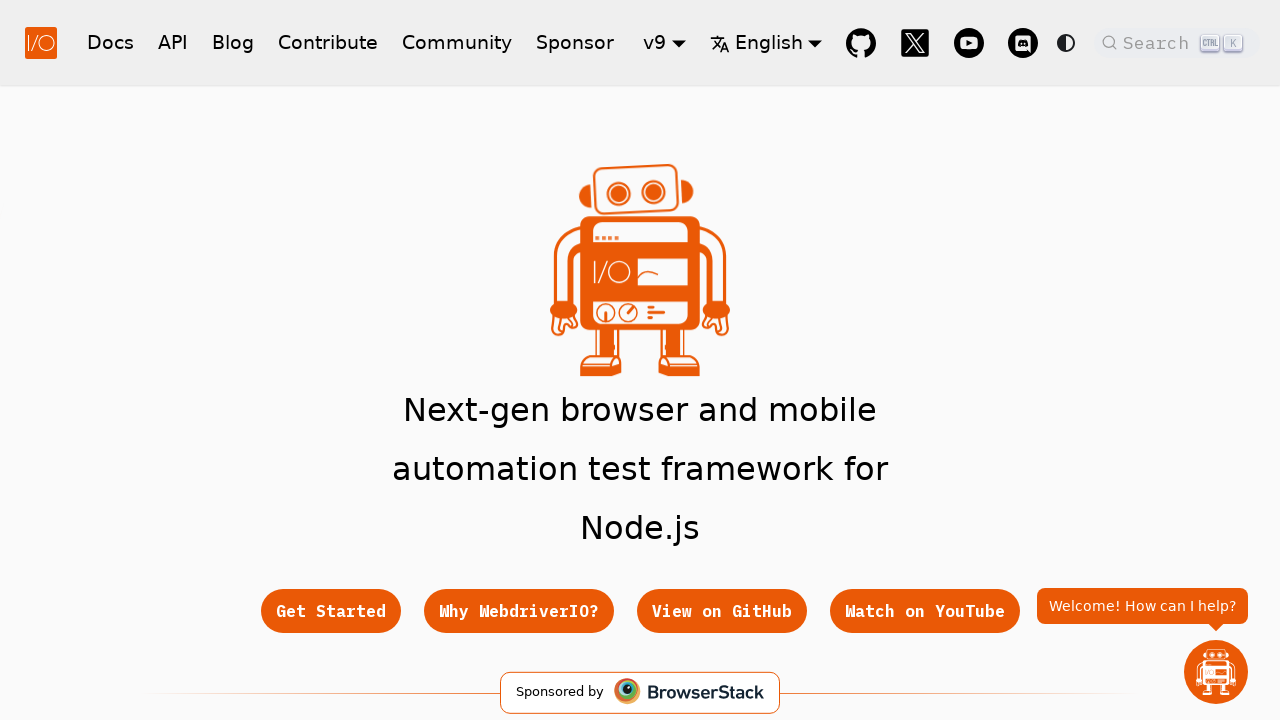

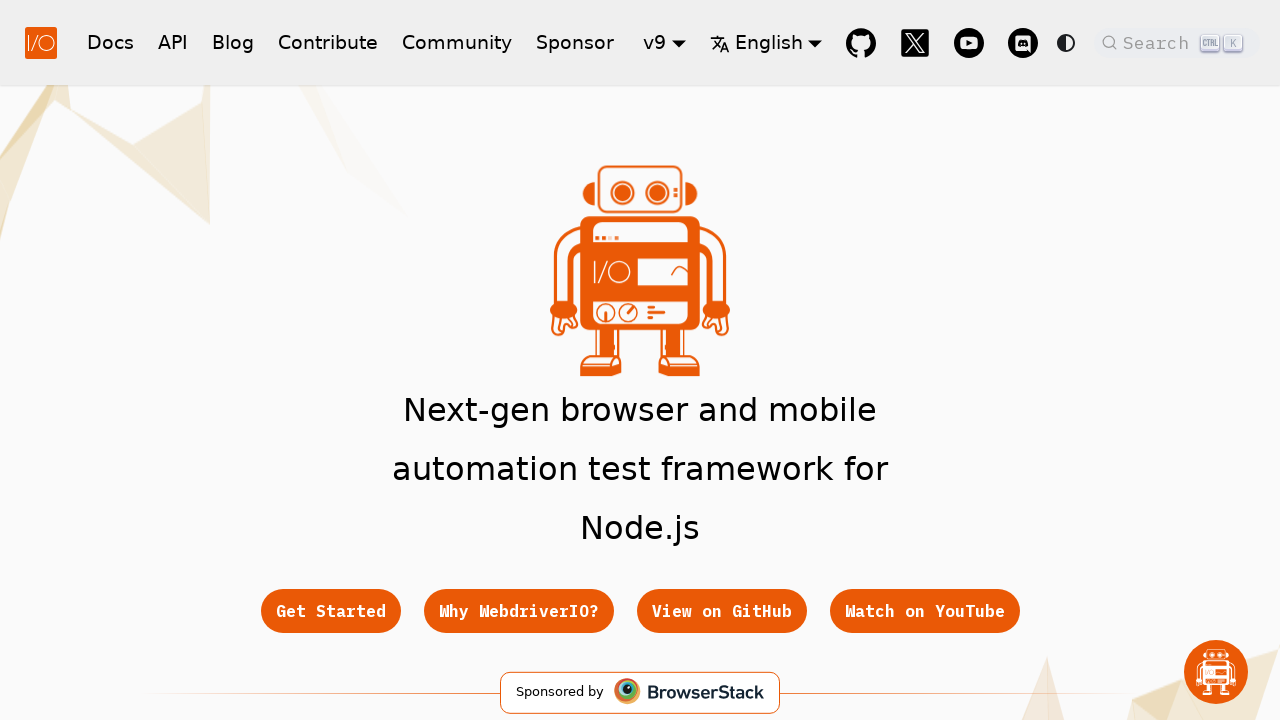